Tests navigation through Pepperfry website by hovering over menu items and clicking on Table Vases link

Starting URL: https://www.pepperfry.com/?gad_source=1&gclid=EAIaIQobChMI59zlurSSiAMV_hKDAx28kzkFEAAYASAAEgKHavD_BwE

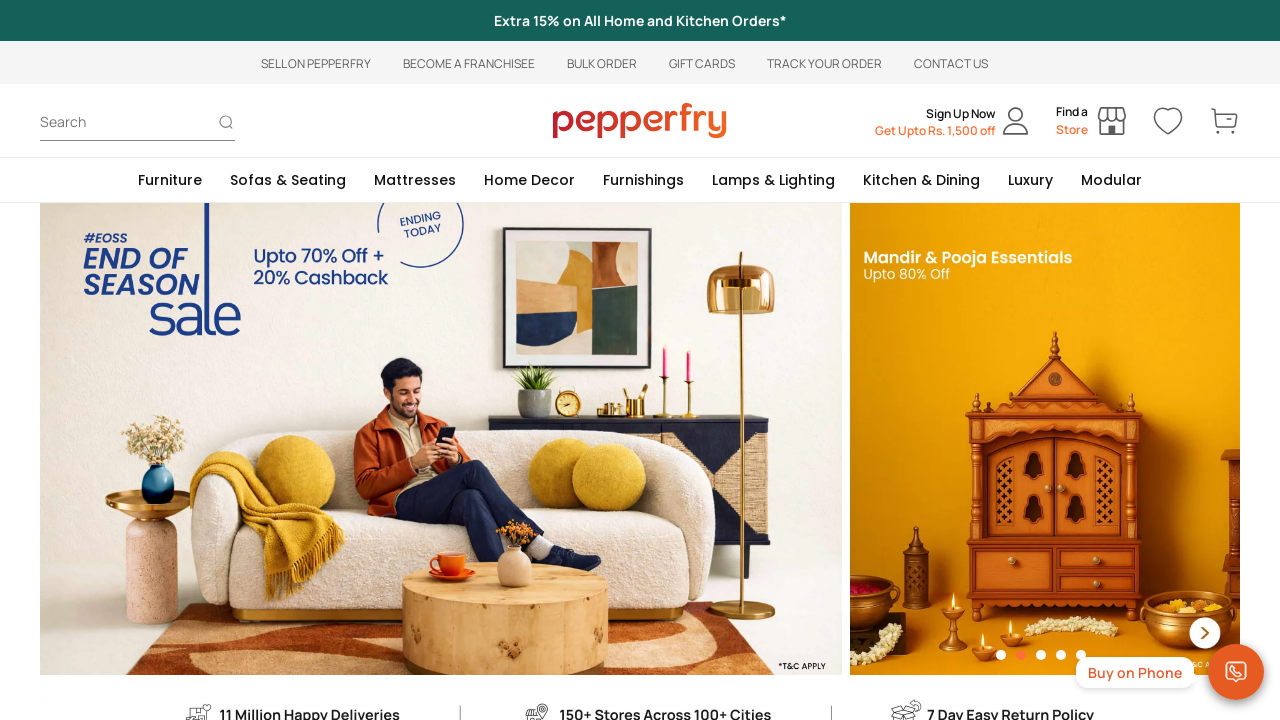

Hovered over Furniture menu item at (170, 180) on xpath=//a[normalize-space()='Furniture']
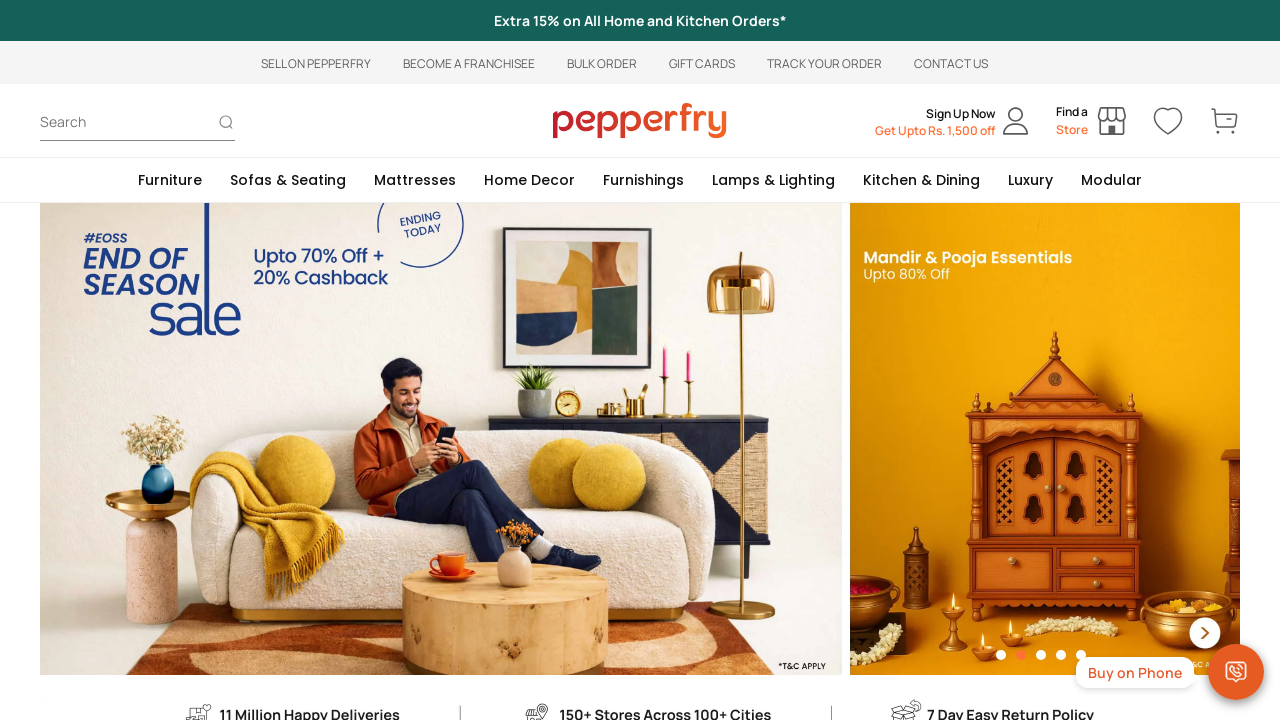

Hovered over Sofas & Seating submenu at (288, 180) on xpath=//a[normalize-space()='Sofas & Seating']
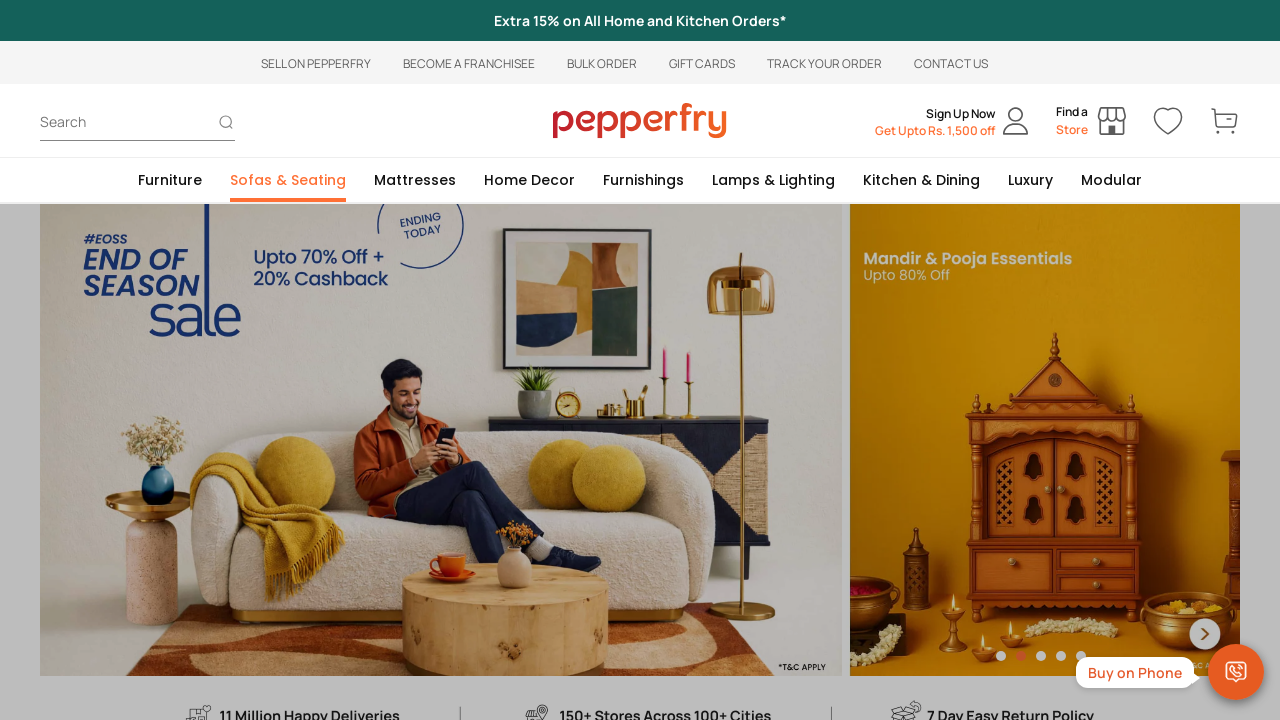

Hovered over Home Decor menu item at (530, 180) on xpath=//a[normalize-space()='Home Decor']
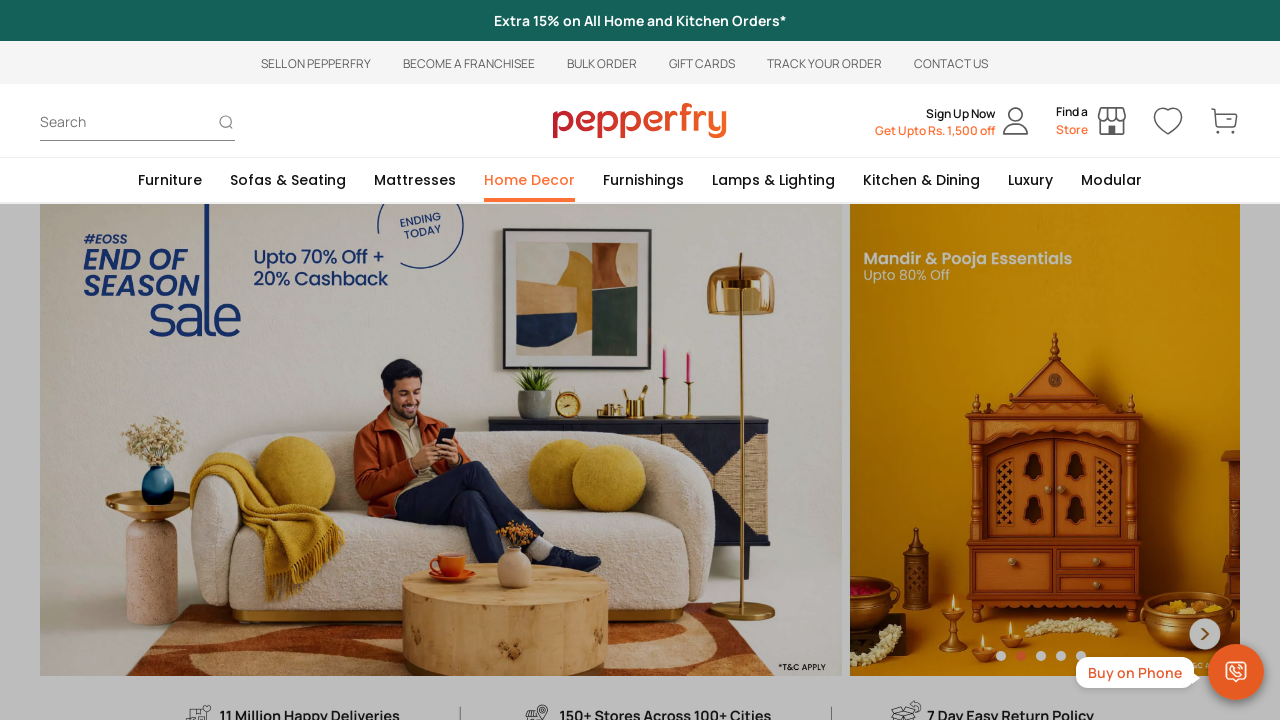

Clicked on Home Decor menu item at (530, 180) on xpath=//a[normalize-space()='Home Decor']
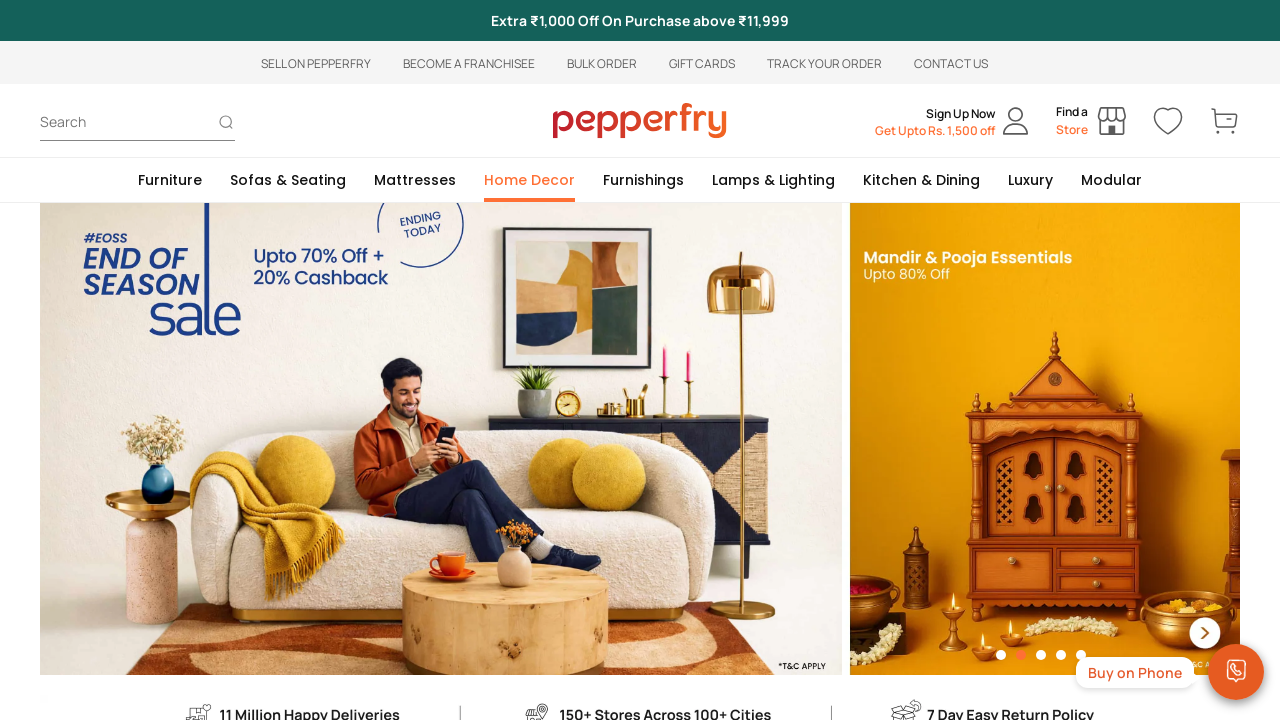

Waited 2 seconds for page to load after Home Decor click
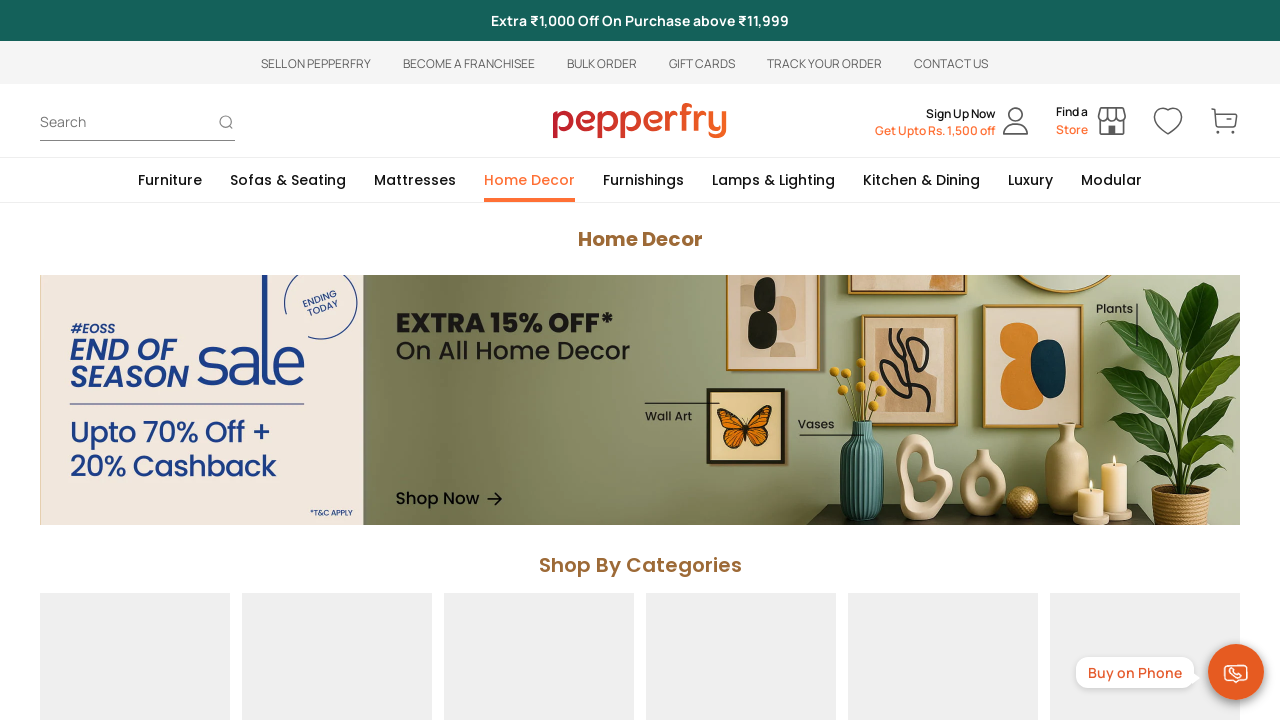

Clicked on Table Vases link at (86, 273) on xpath=//a[normalize-space()='Table Vases']
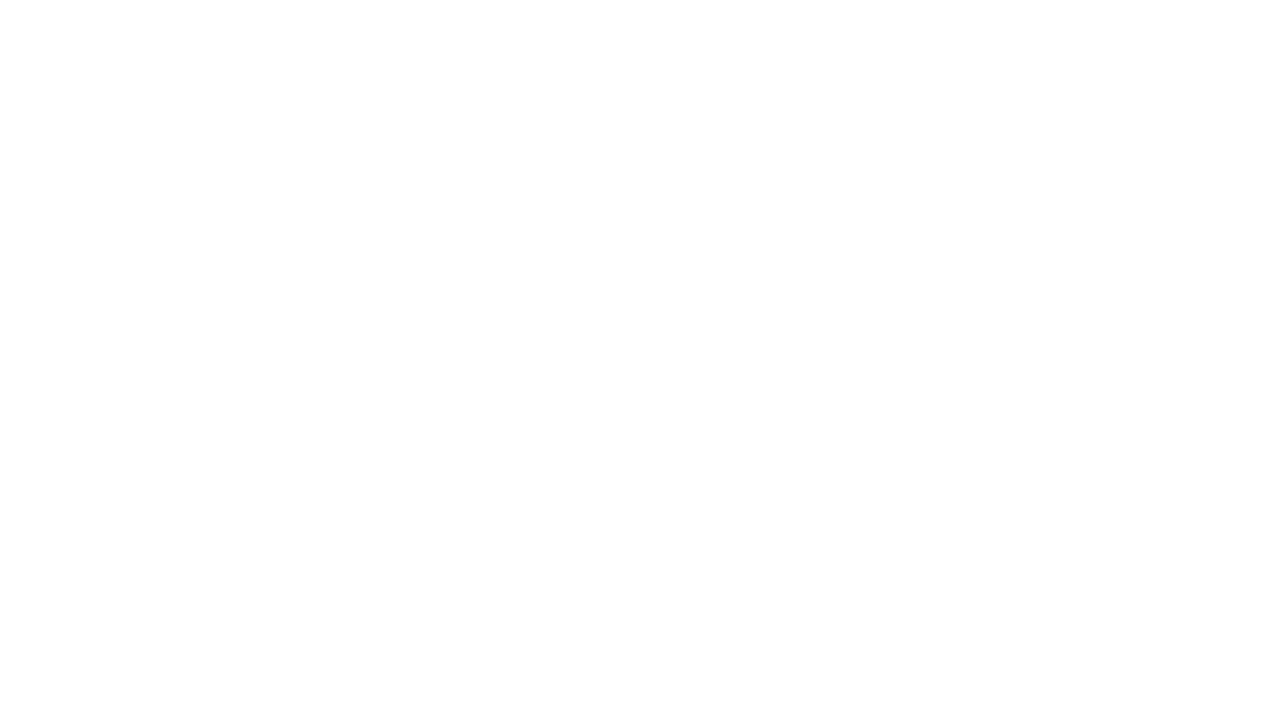

Waited 2 seconds for Table Vases page to load
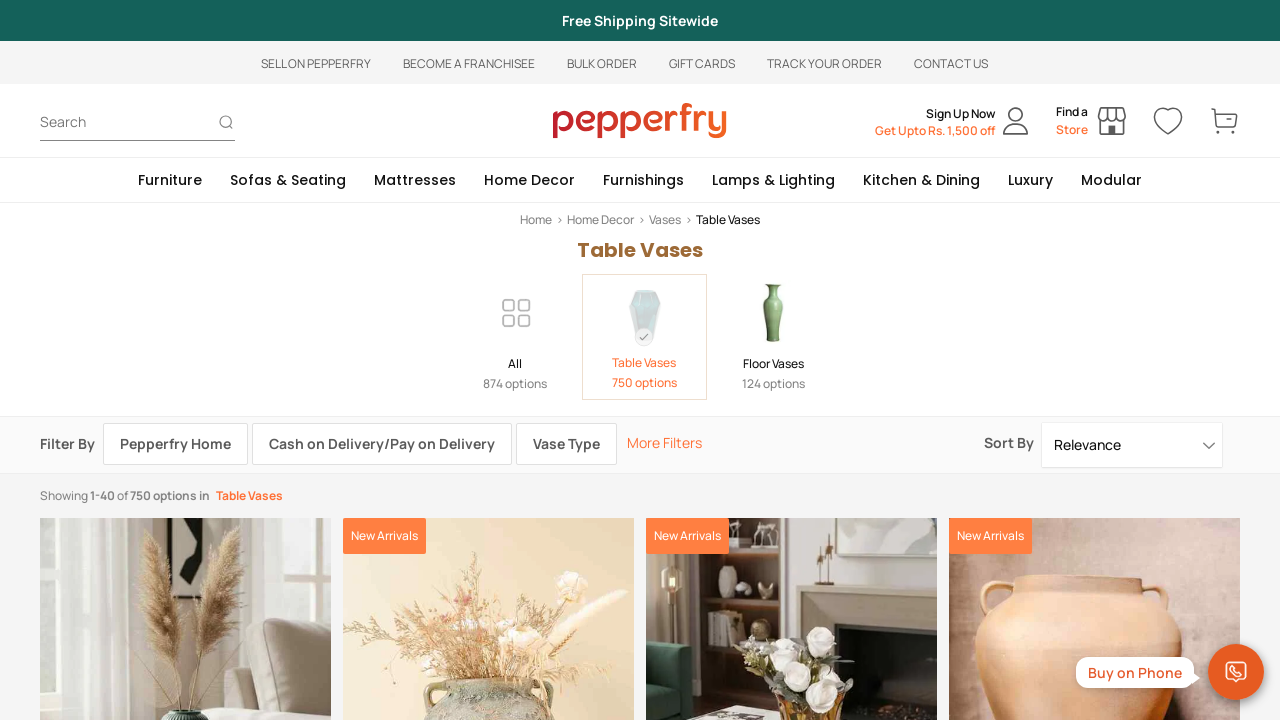

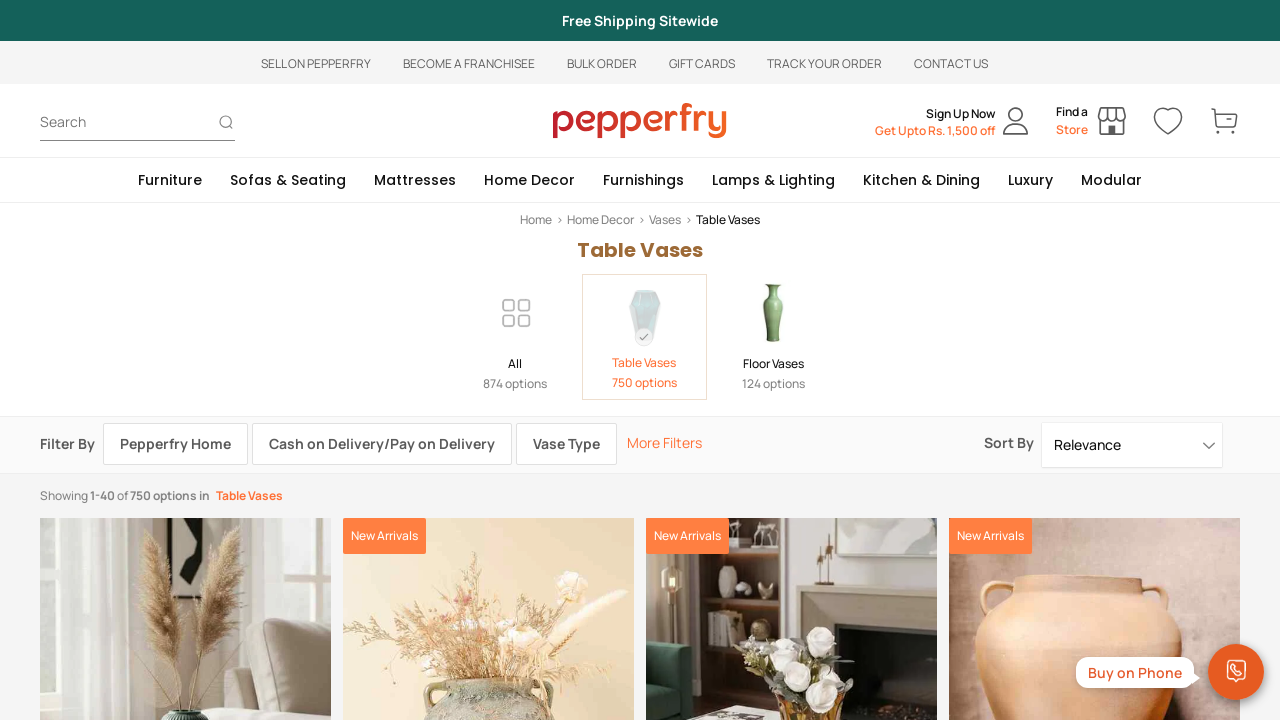